Tests that a todo item is removed when edited to an empty string

Starting URL: https://demo.playwright.dev/todomvc

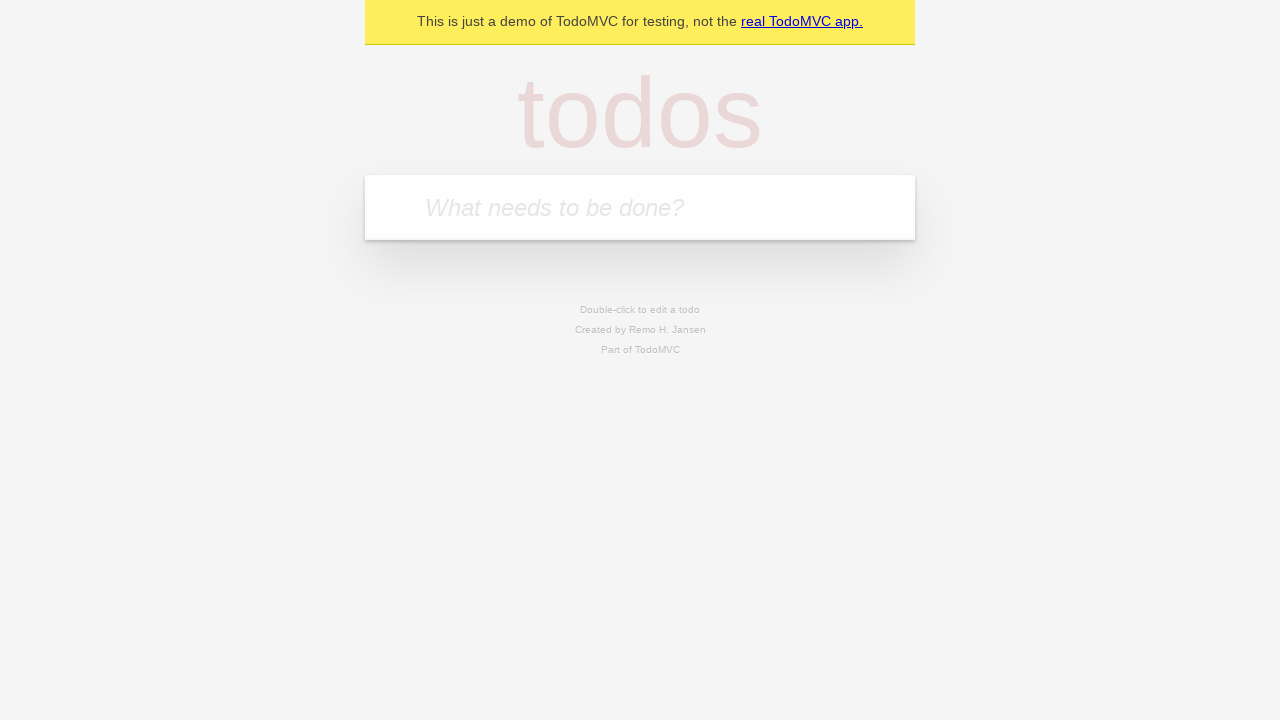

Filled todo input with 'buy some cheese' on internal:attr=[placeholder="What needs to be done?"i]
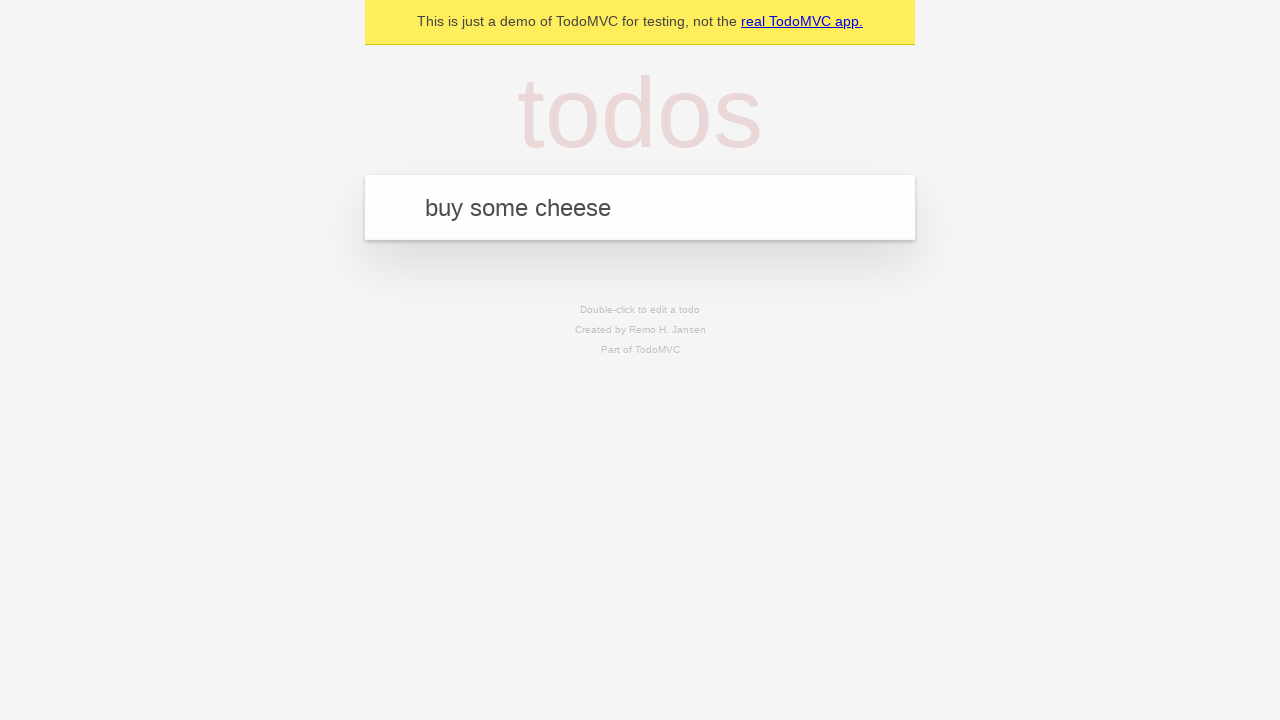

Pressed Enter to create first todo item on internal:attr=[placeholder="What needs to be done?"i]
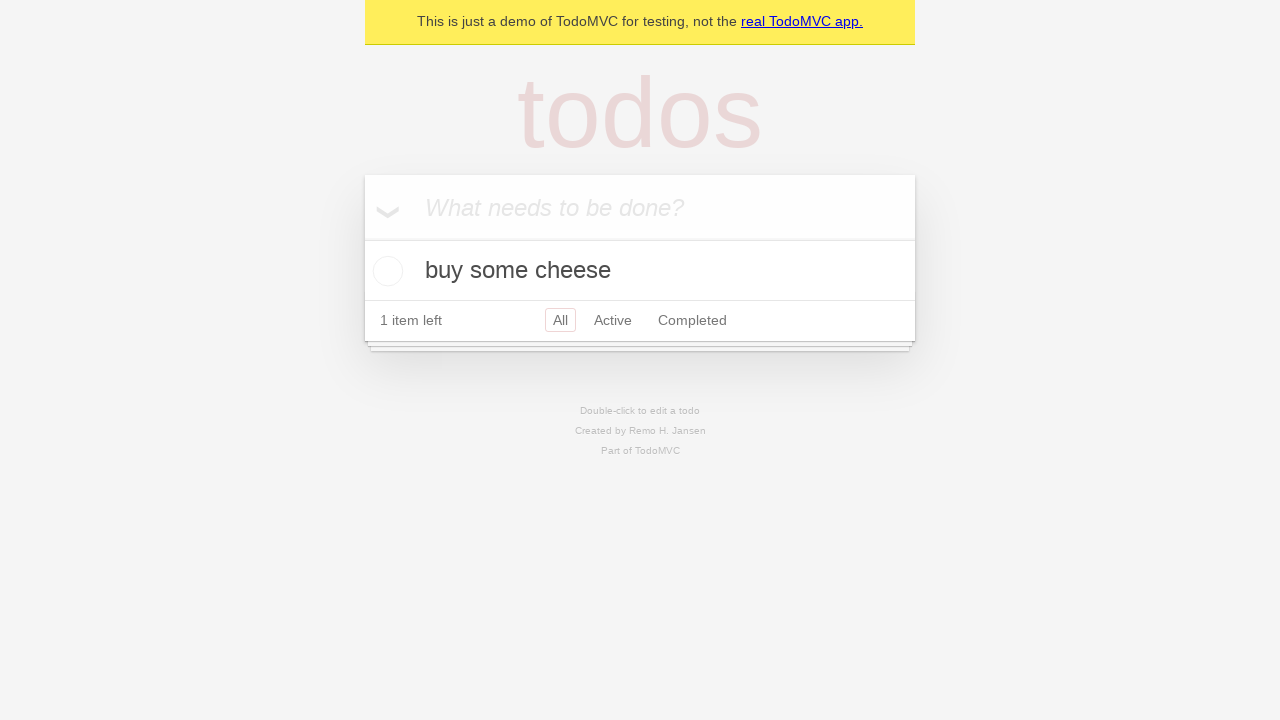

Filled todo input with 'feed the cat' on internal:attr=[placeholder="What needs to be done?"i]
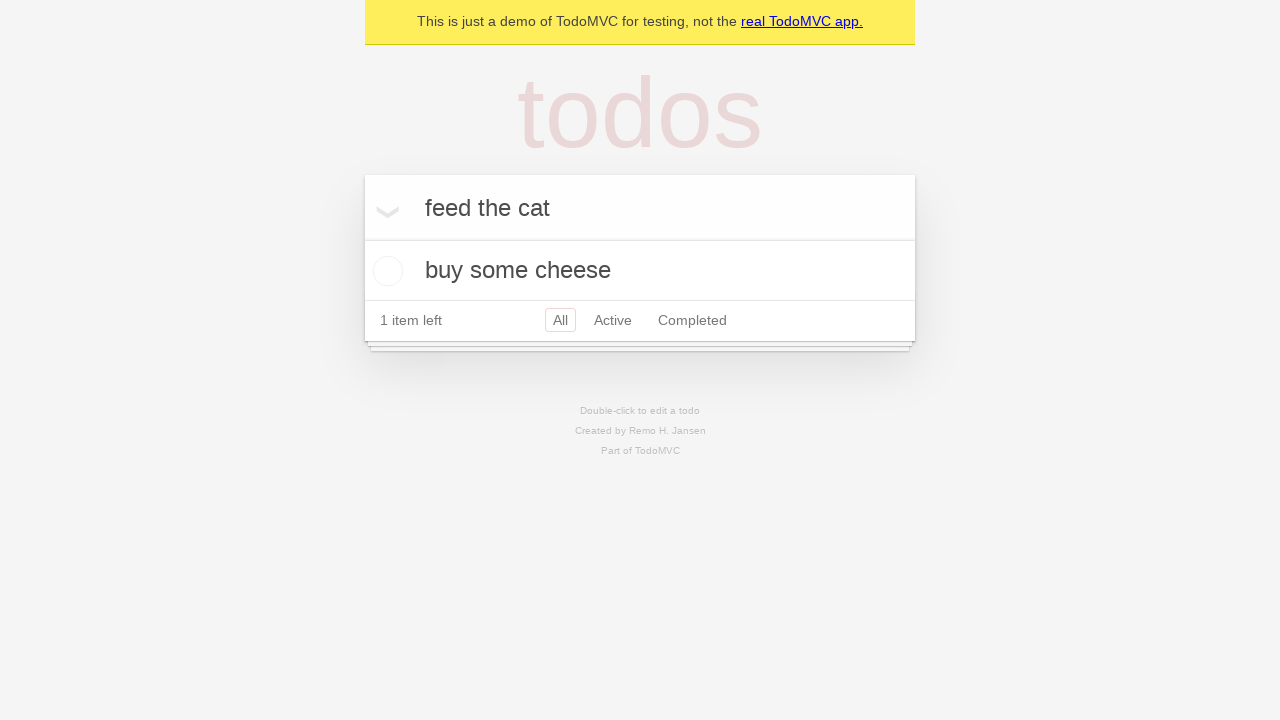

Pressed Enter to create second todo item on internal:attr=[placeholder="What needs to be done?"i]
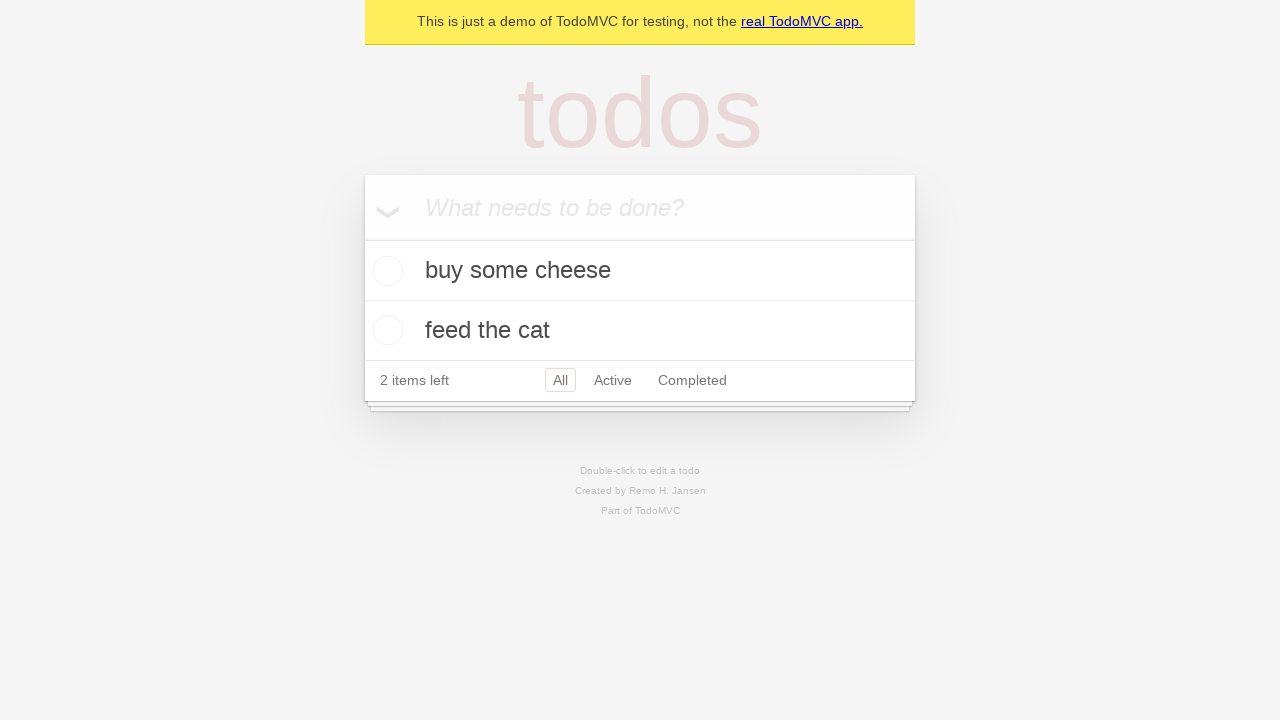

Filled todo input with 'book a doctors appointment' on internal:attr=[placeholder="What needs to be done?"i]
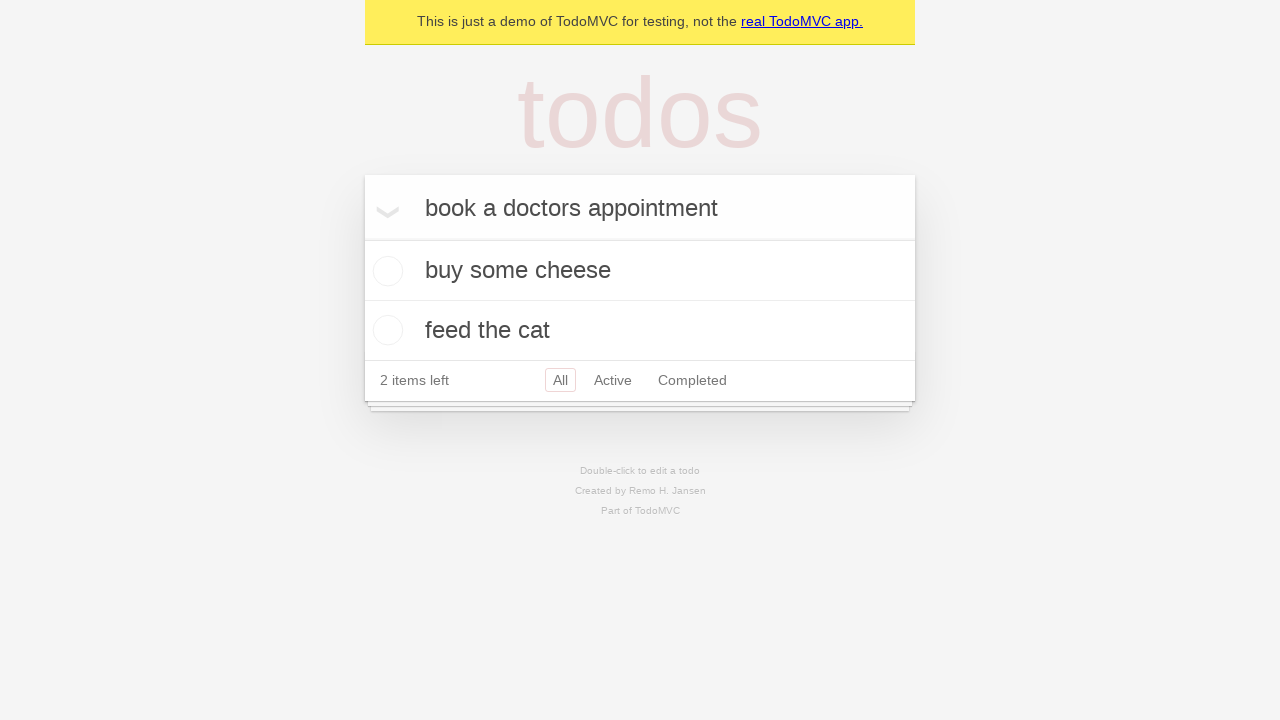

Pressed Enter to create third todo item on internal:attr=[placeholder="What needs to be done?"i]
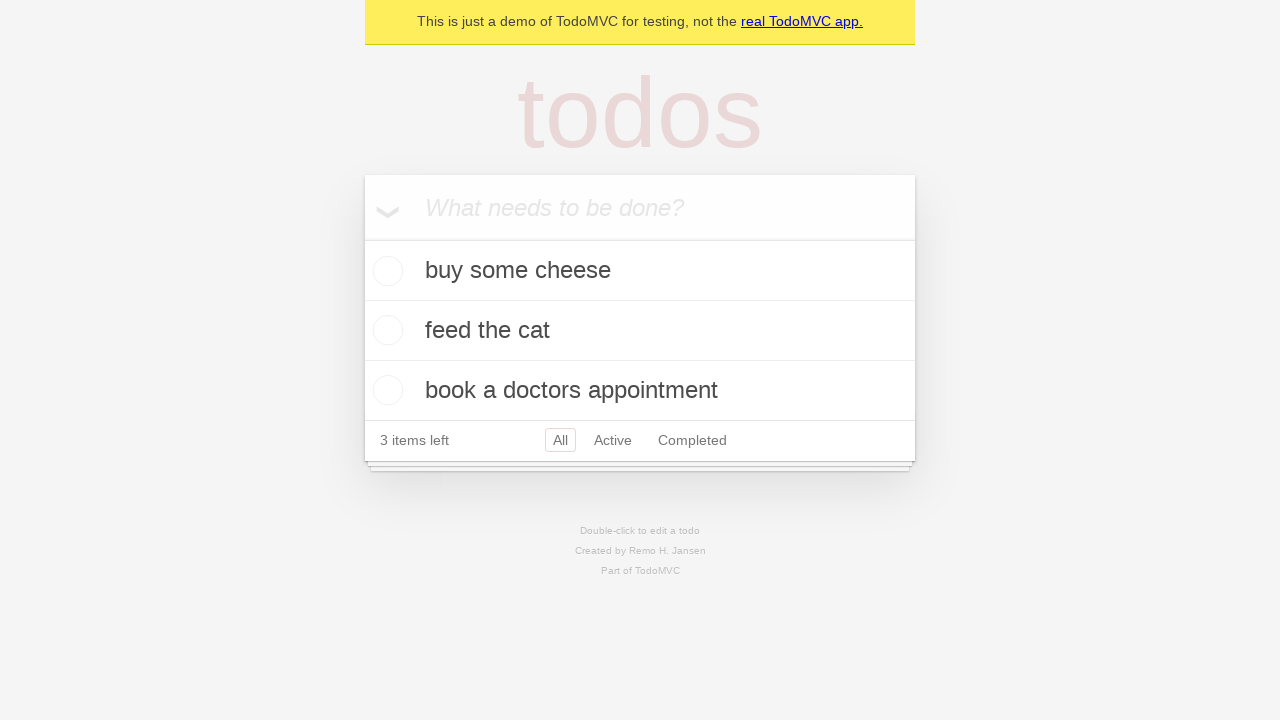

Retrieved all todo items
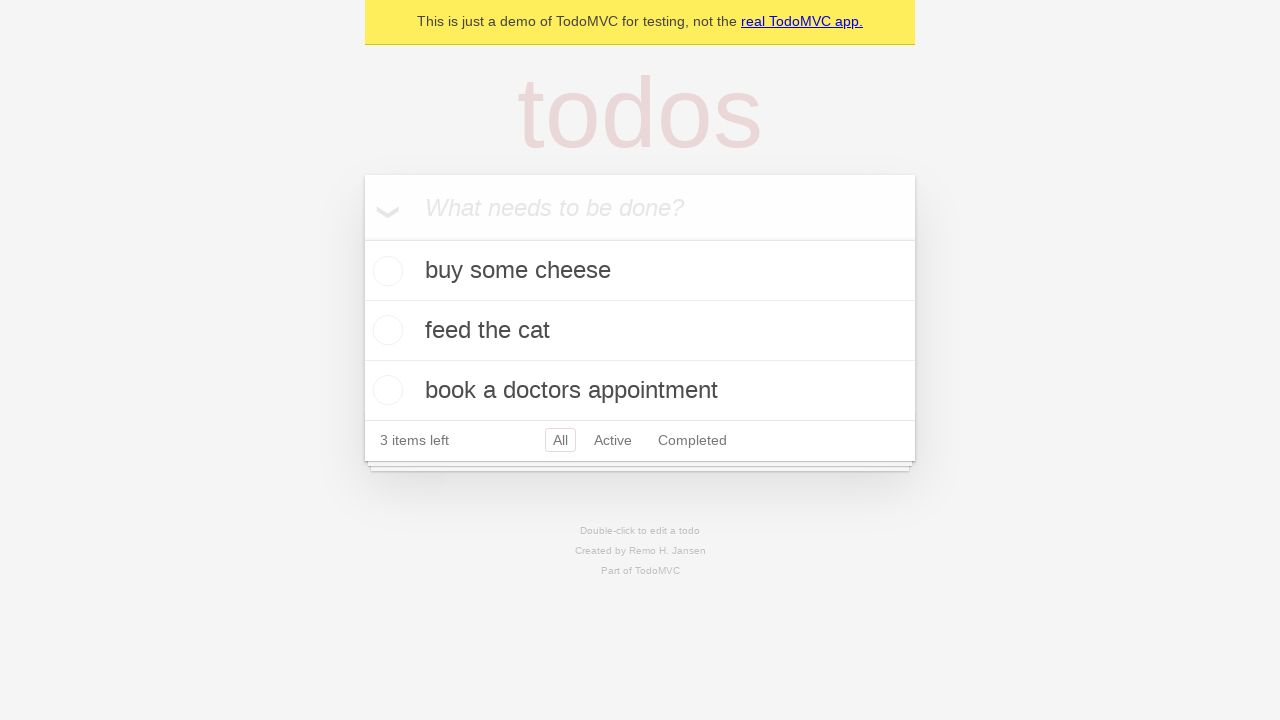

Double-clicked second todo item to enter edit mode at (640, 331) on internal:testid=[data-testid="todo-item"s] >> nth=1
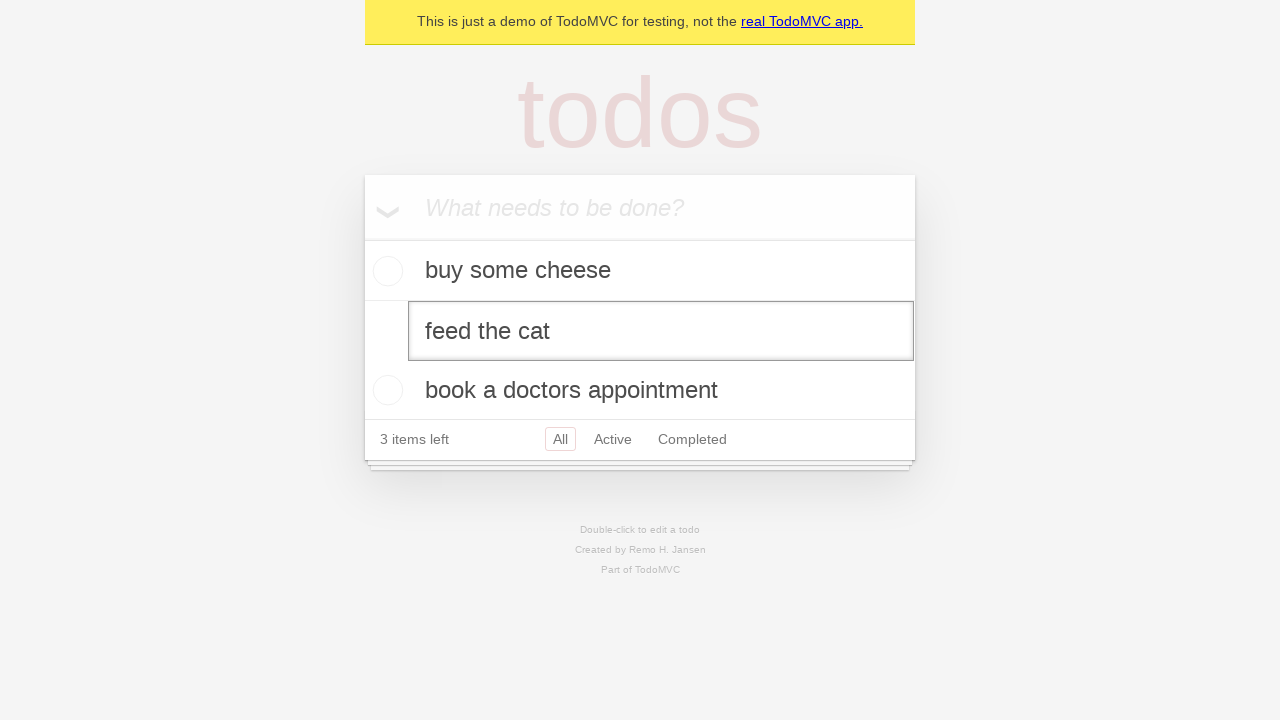

Cleared the edit textbox by filling with empty string on internal:testid=[data-testid="todo-item"s] >> nth=1 >> internal:role=textbox[nam
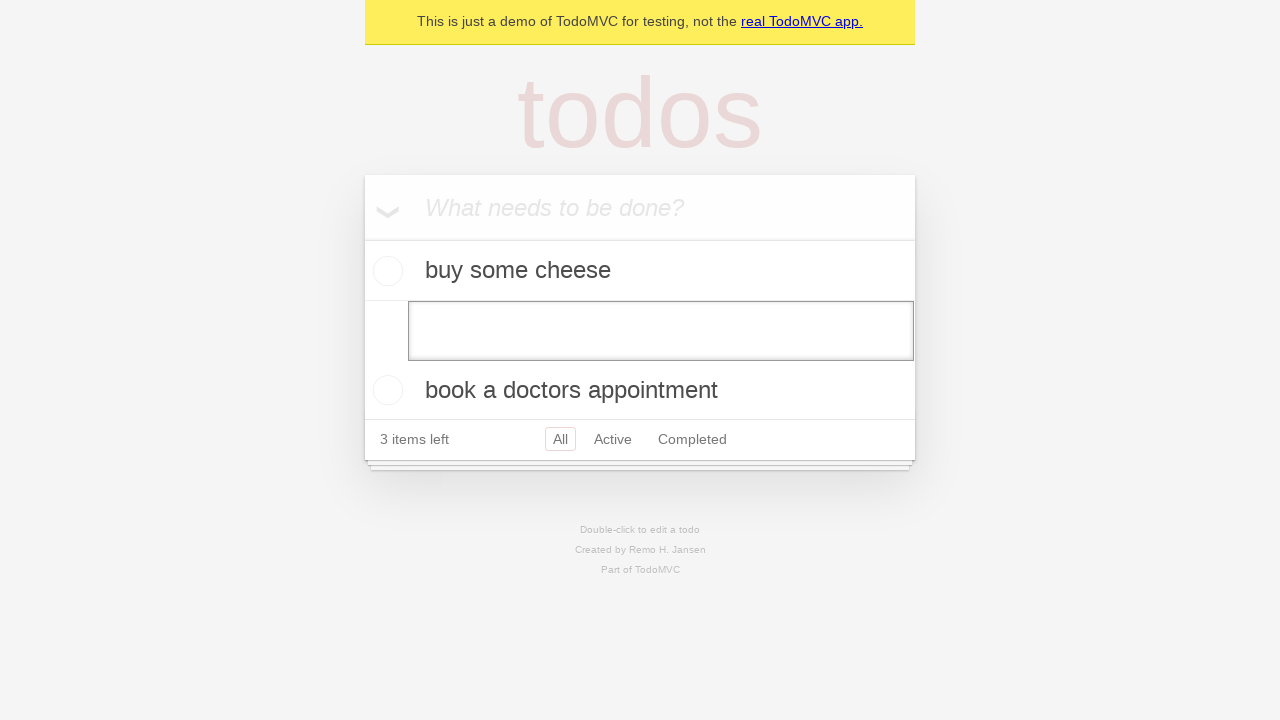

Pressed Enter to confirm edit with empty string, removing the todo item on internal:testid=[data-testid="todo-item"s] >> nth=1 >> internal:role=textbox[nam
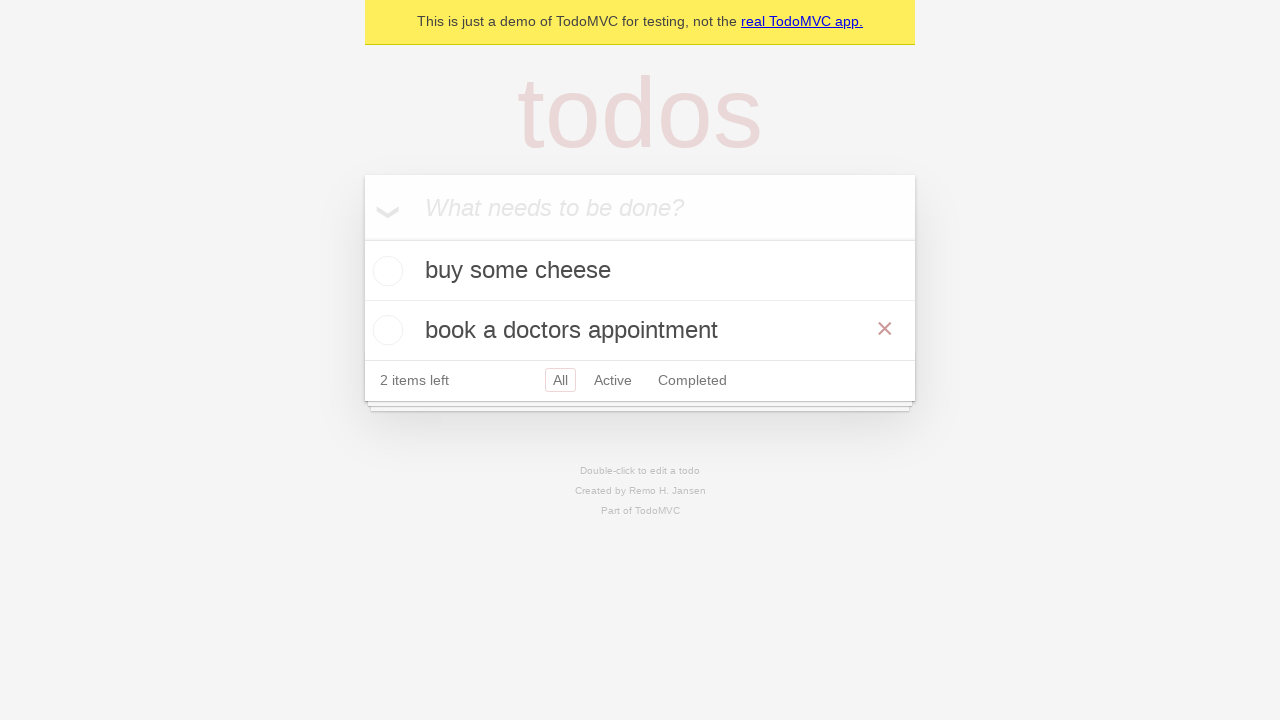

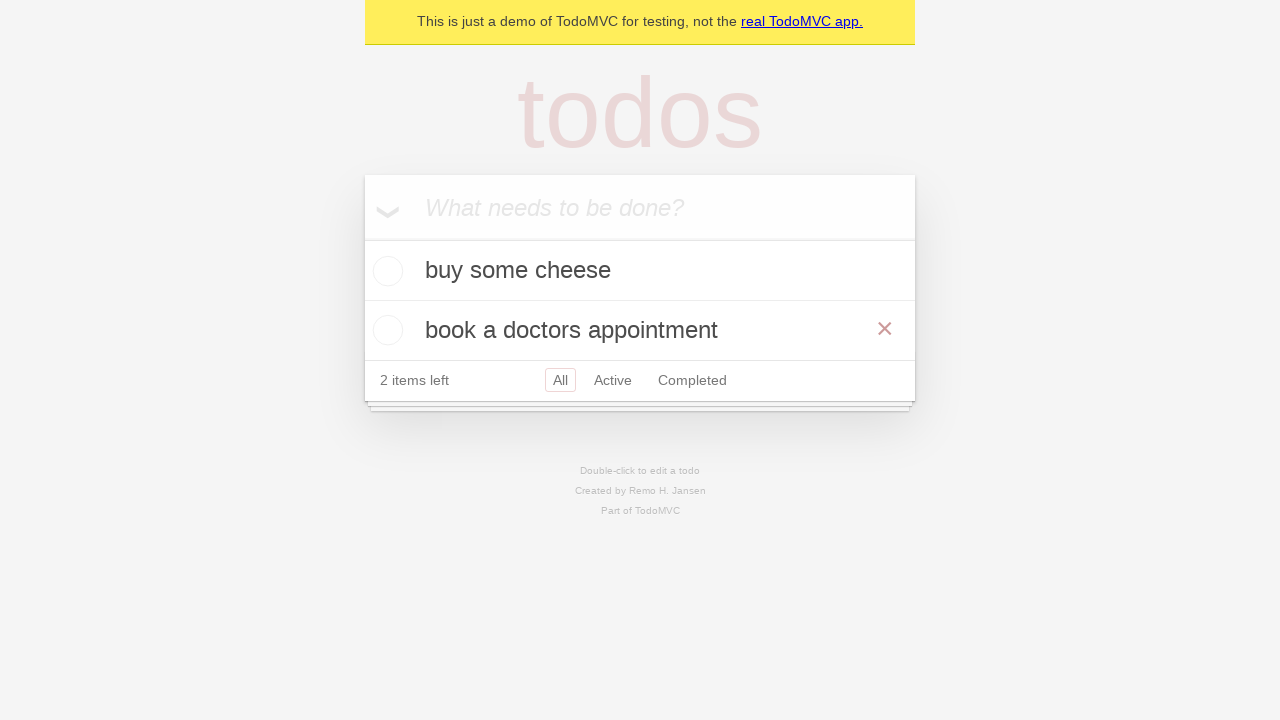